Clicks the Sign up link and verifies navigation to the signup page

Starting URL: https://cannatrader-frontend.vercel.app/home

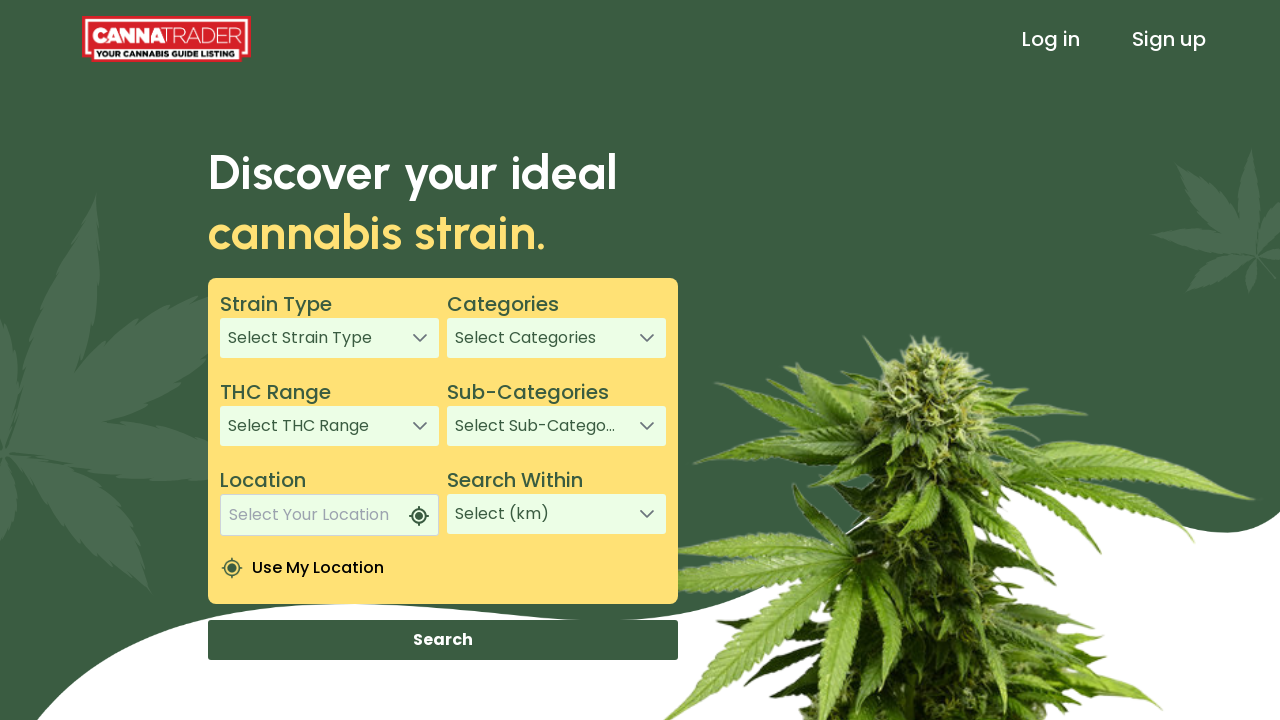

Clicked the Sign up link in header at (1169, 39) on xpath=/html/body/app-root/app-header/div[1]/header/div[3]/a[2]
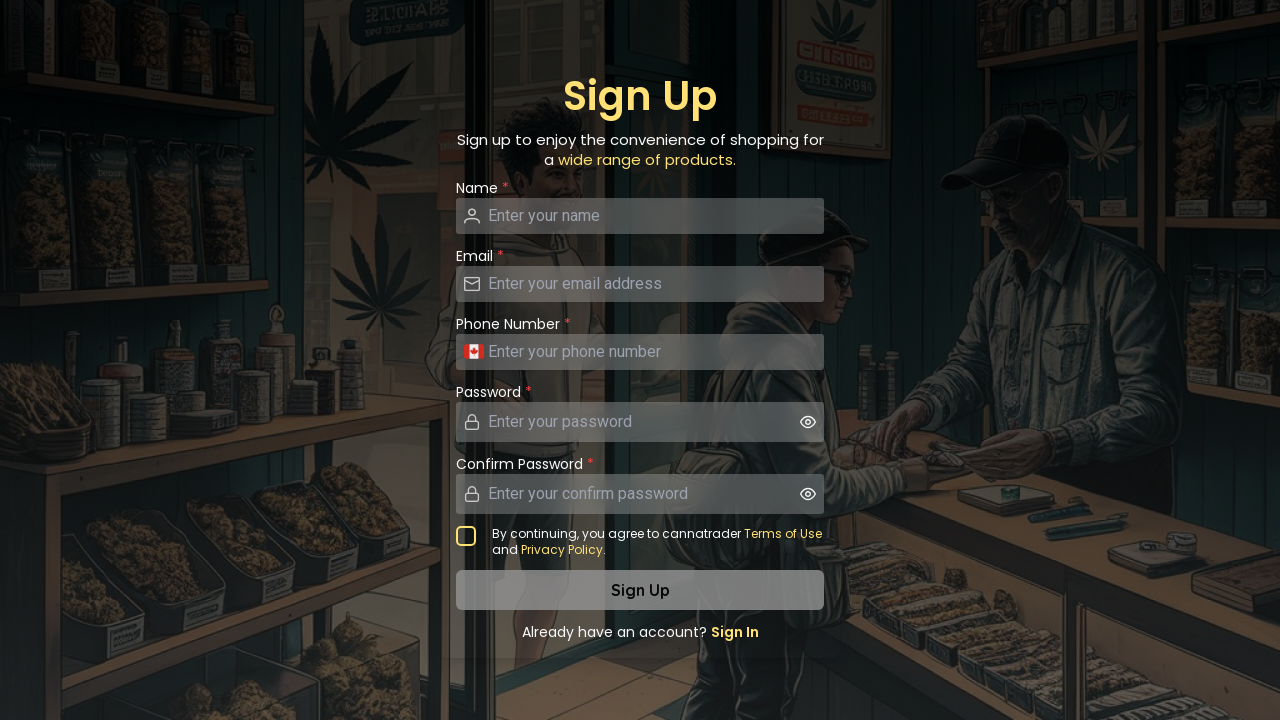

Verified navigation to signup page
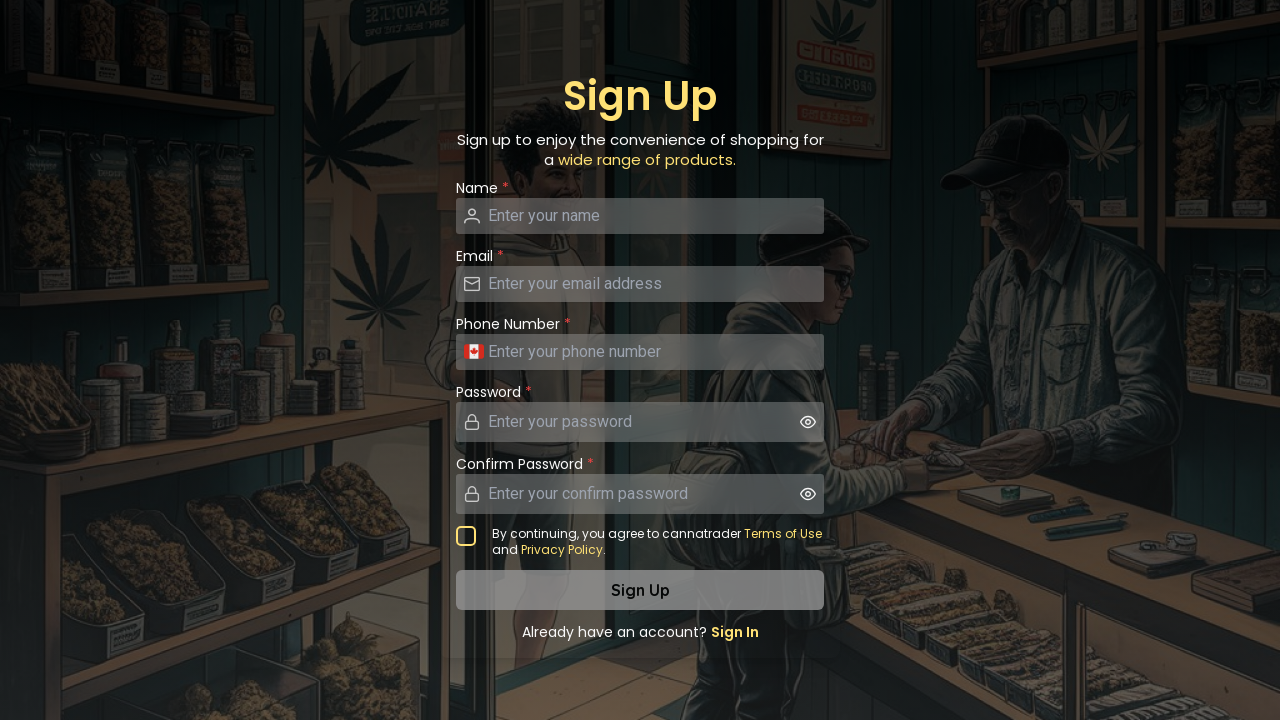

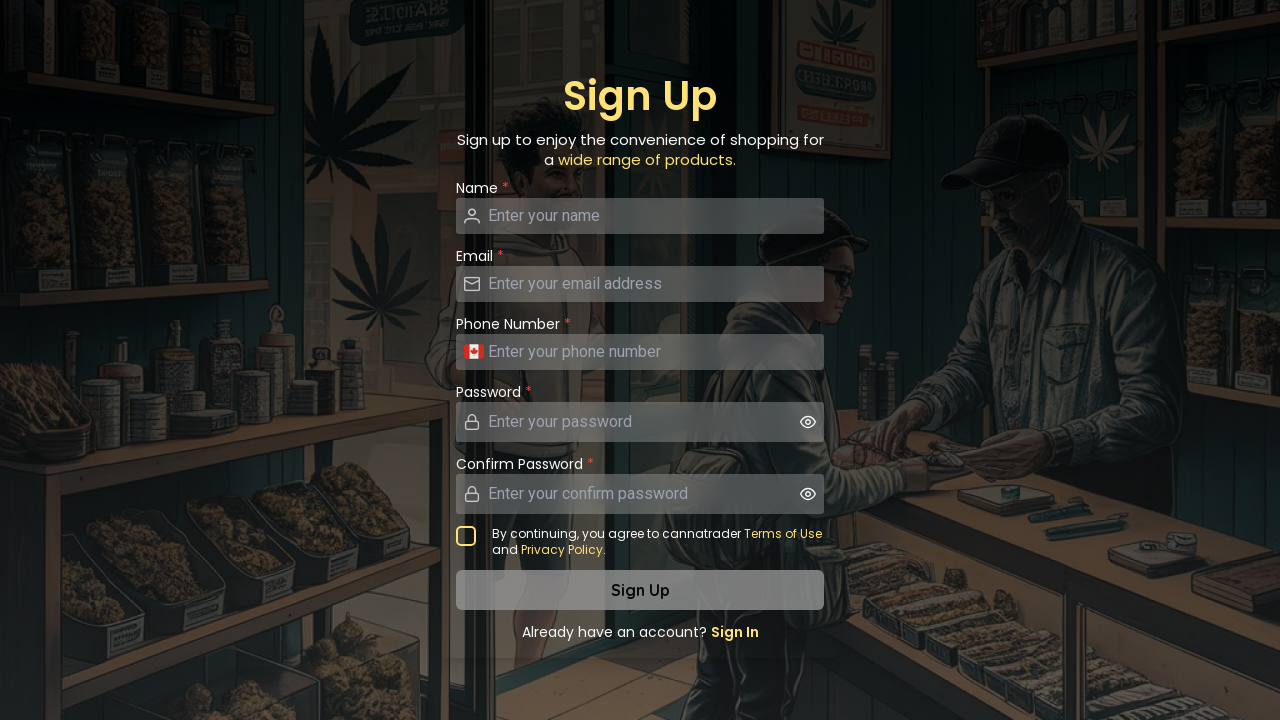